Tests login form validation by attempting to submit with an empty email field and verifying that an "Invalid Email" error message is displayed (duplicate test)

Starting URL: https://quire.io/

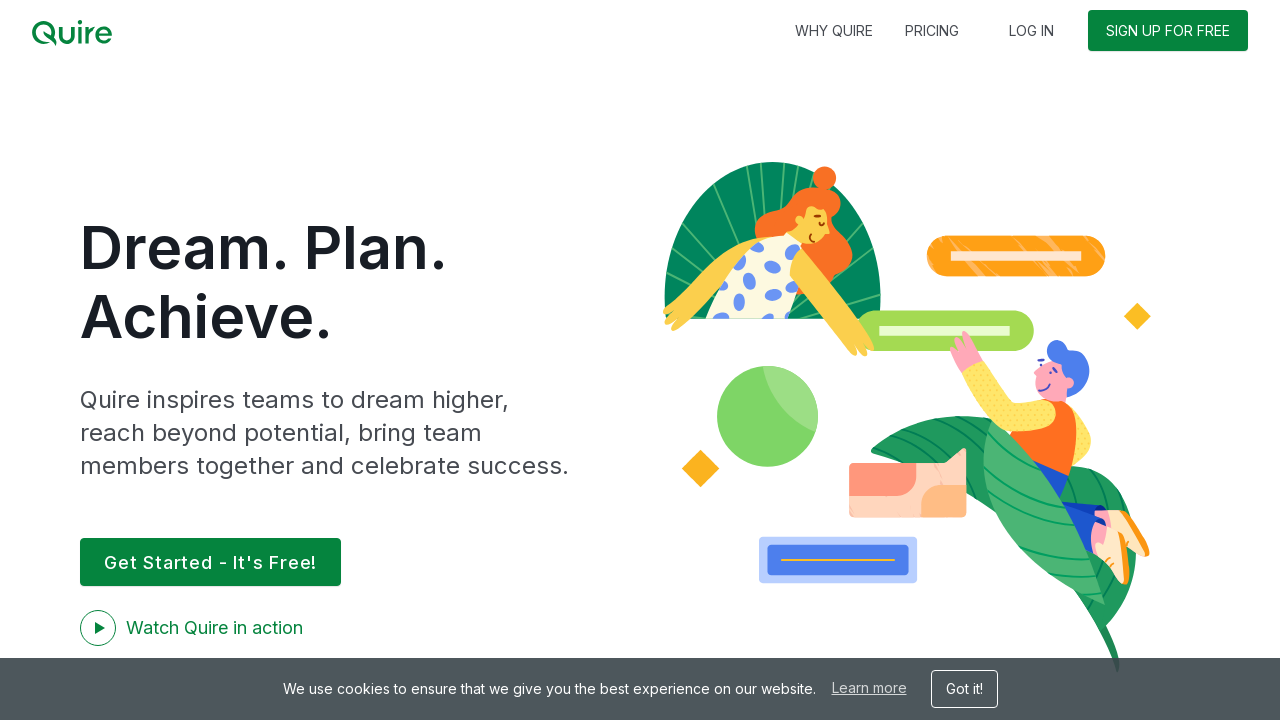

Clicked login link at (1032, 30) on li.item.login a
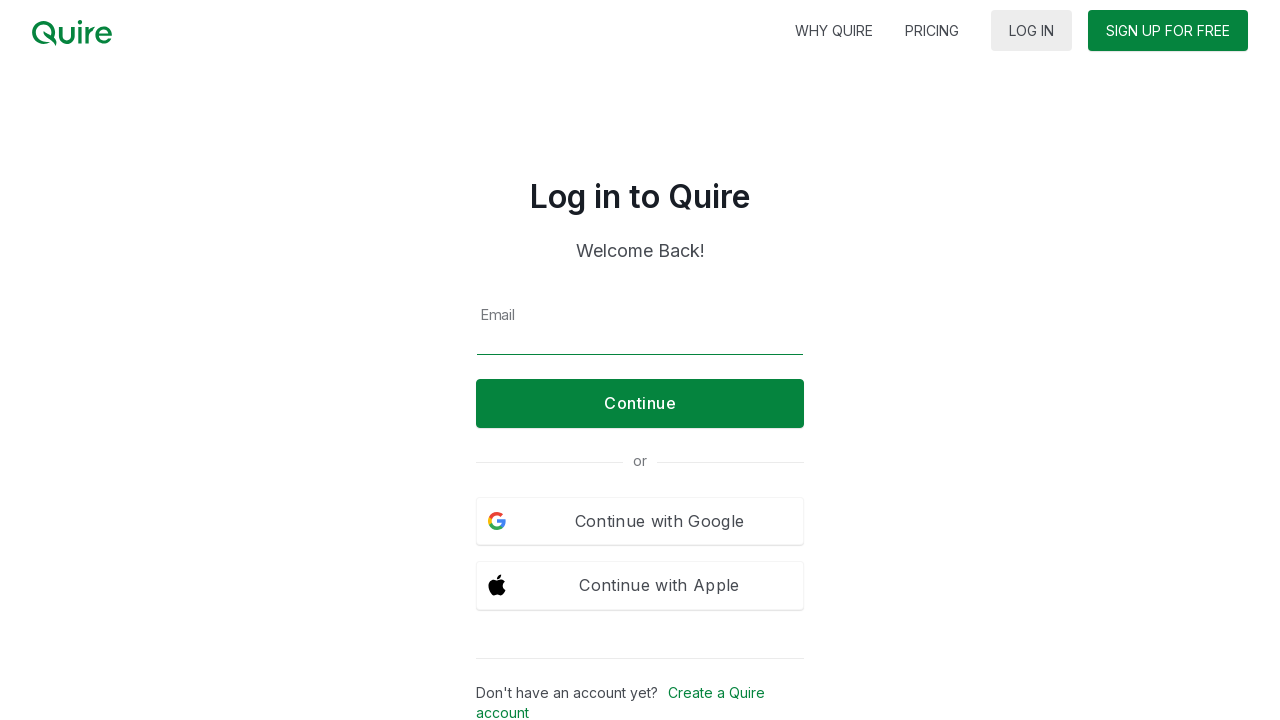

Cleared email field to ensure it is empty on #s_username
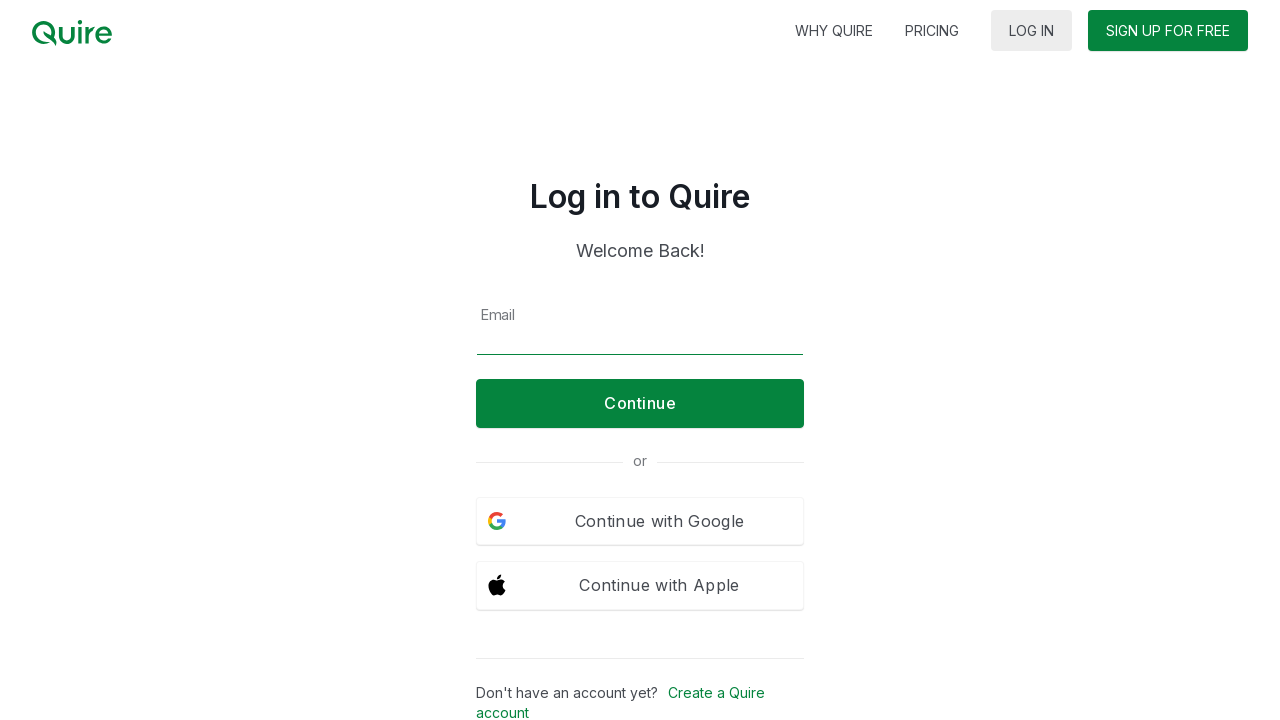

Clicked continue button with empty email field at (640, 403) on button.cont-button.b.green.full-btn
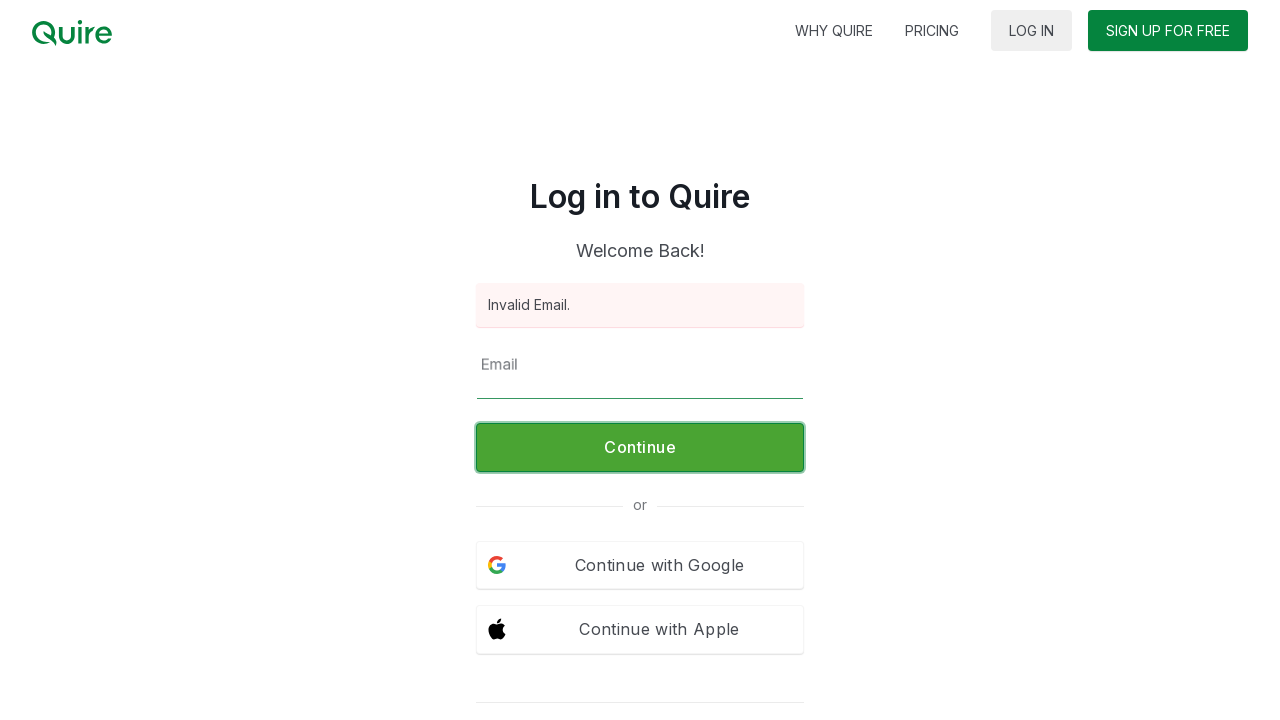

Invalid Email error message appeared
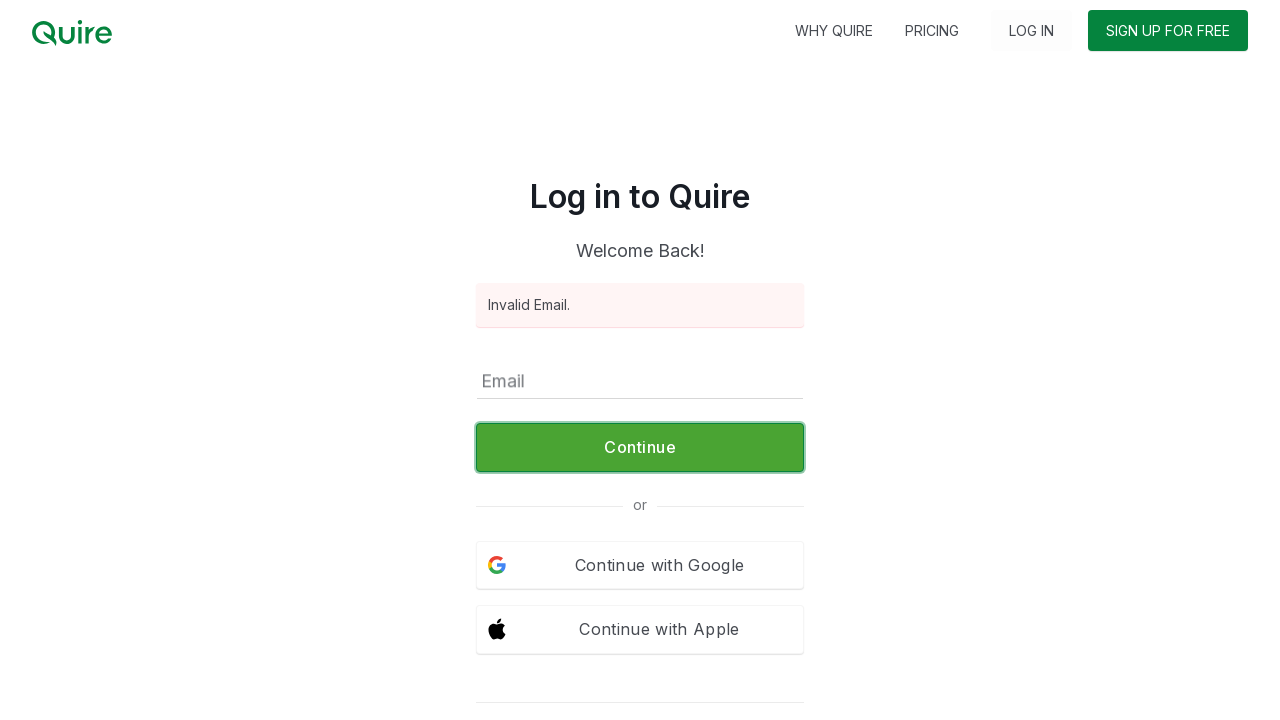

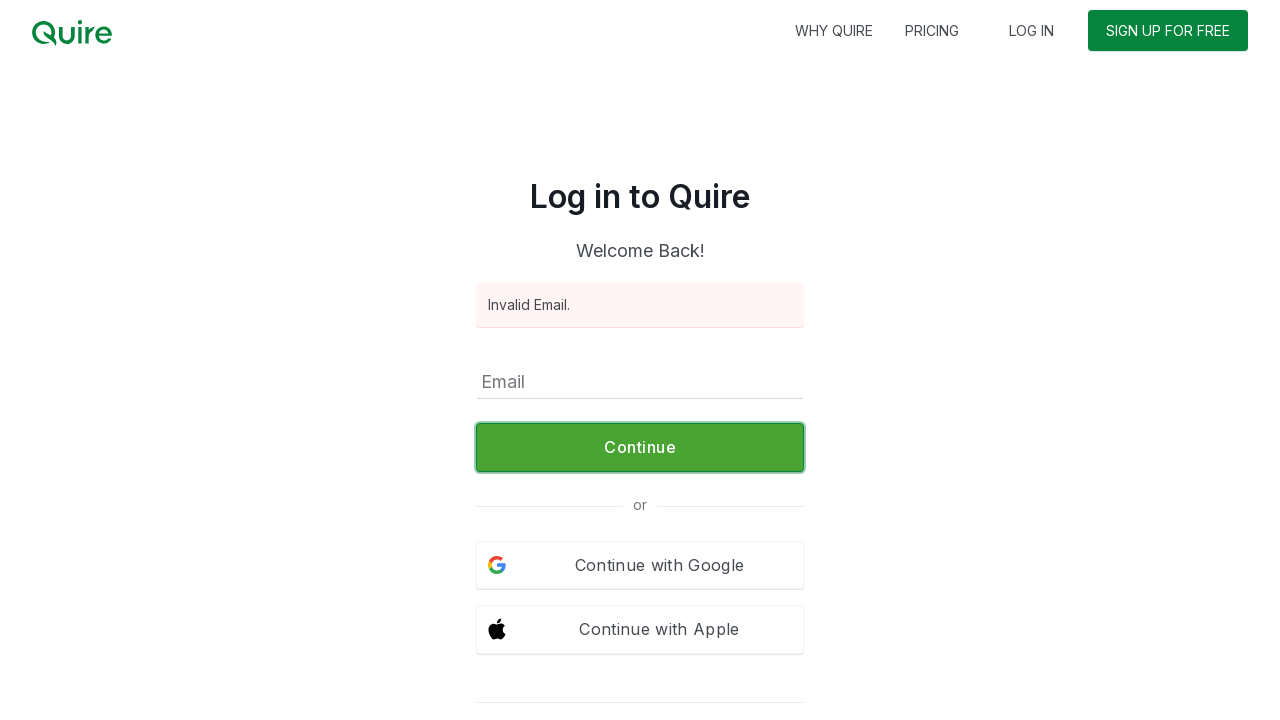